Tests browser navigation commands by navigating between two websites, then using back, forward, and refresh functions to verify navigation history works correctly.

Starting URL: https://demo.nopcommerce.com/register

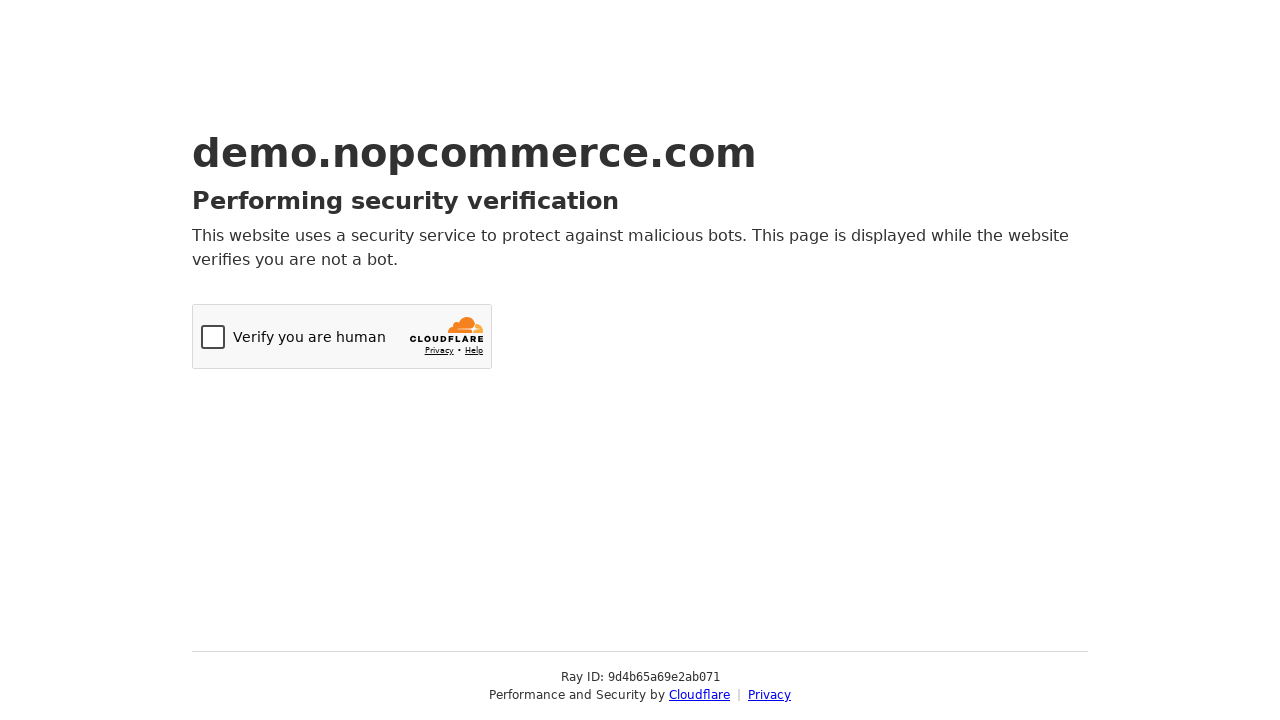

Navigated to Snapdeal website
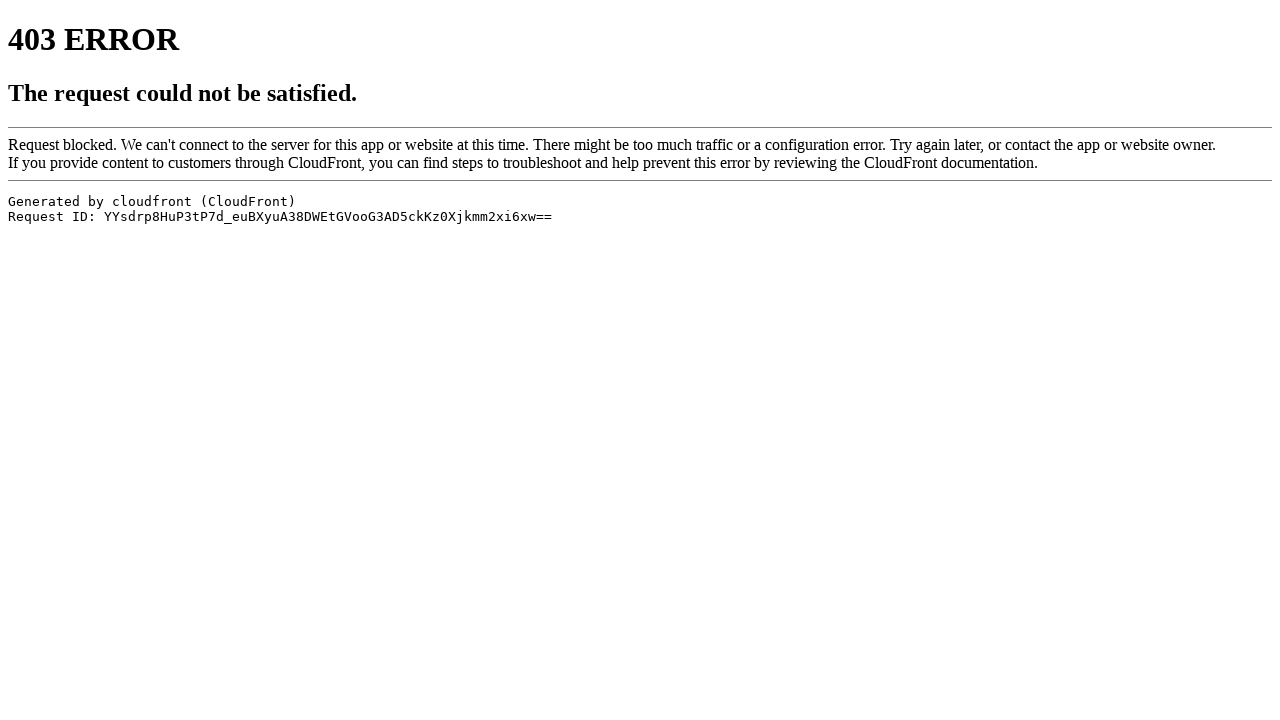

Snapdeal page loaded (domcontentloaded)
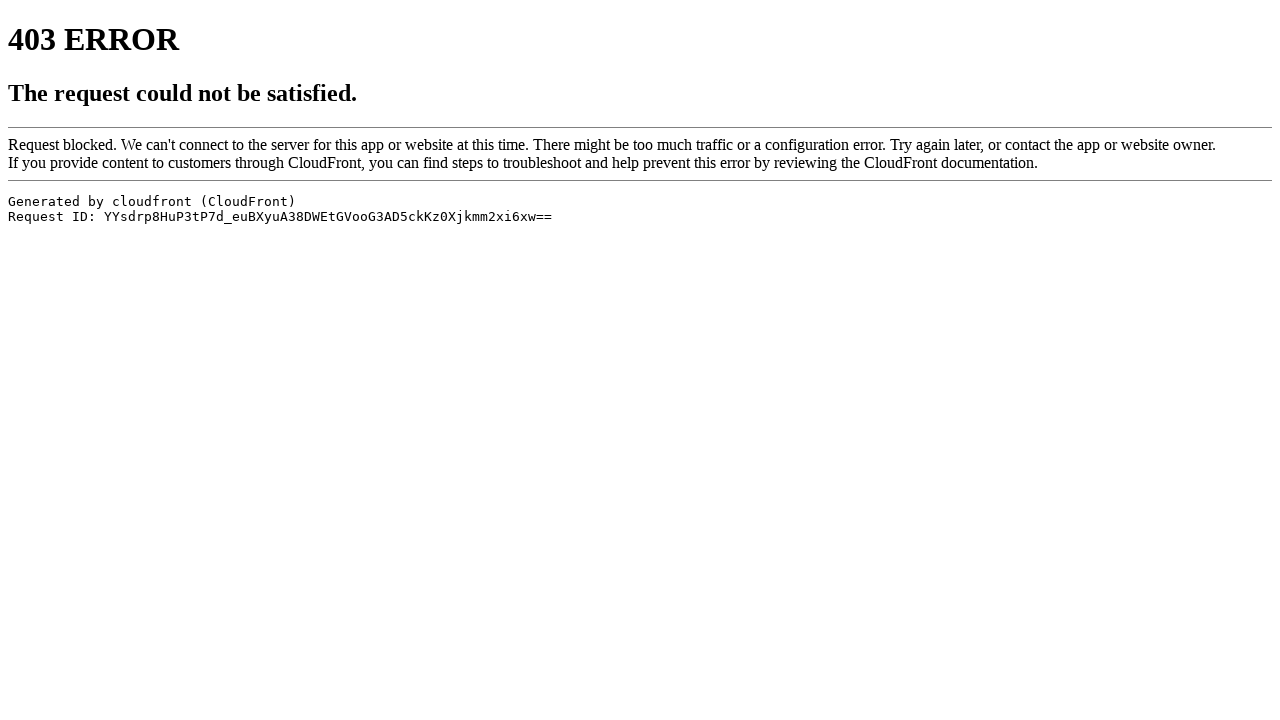

Navigated back to NopCommerce registration page
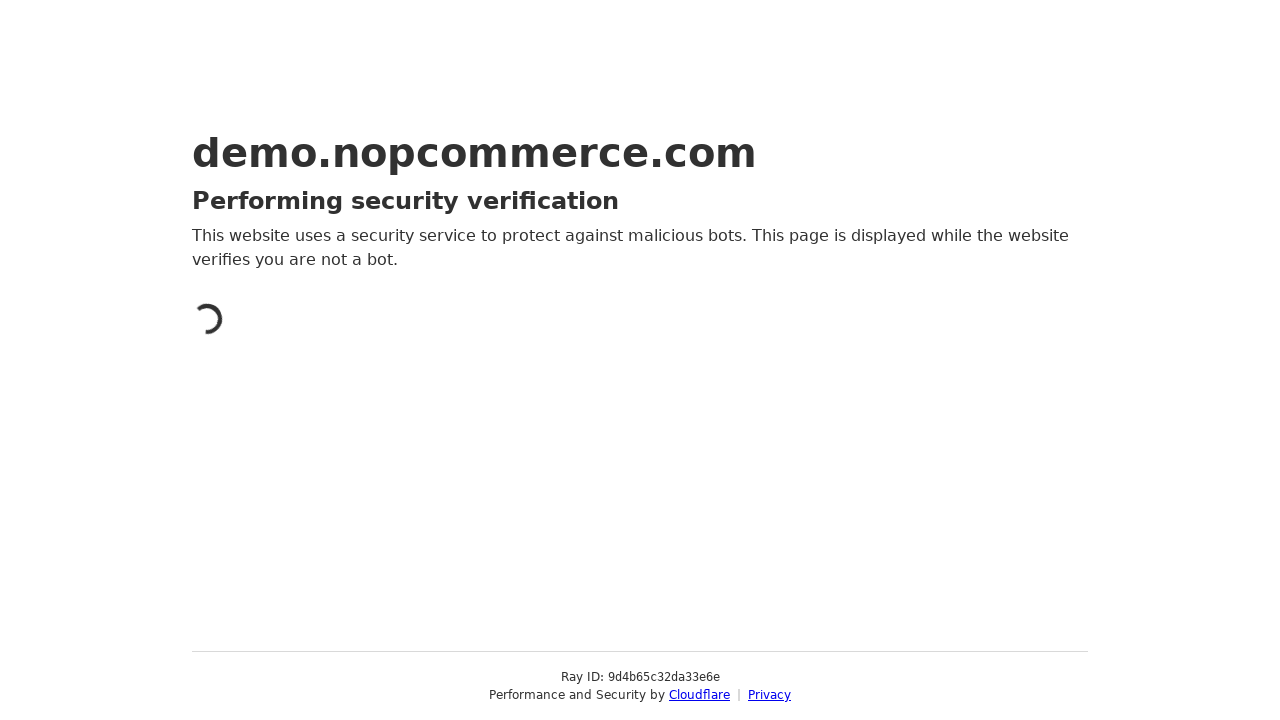

Navigated forward to Snapdeal website
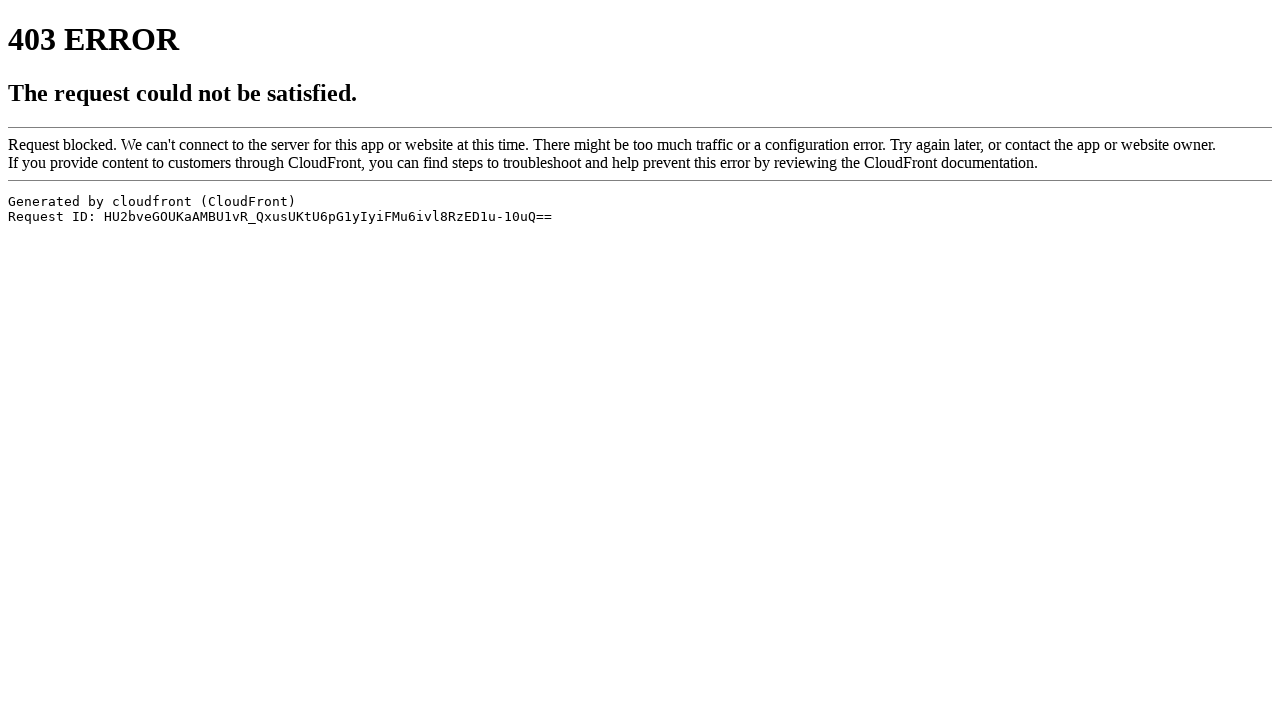

Refreshed the current Snapdeal page
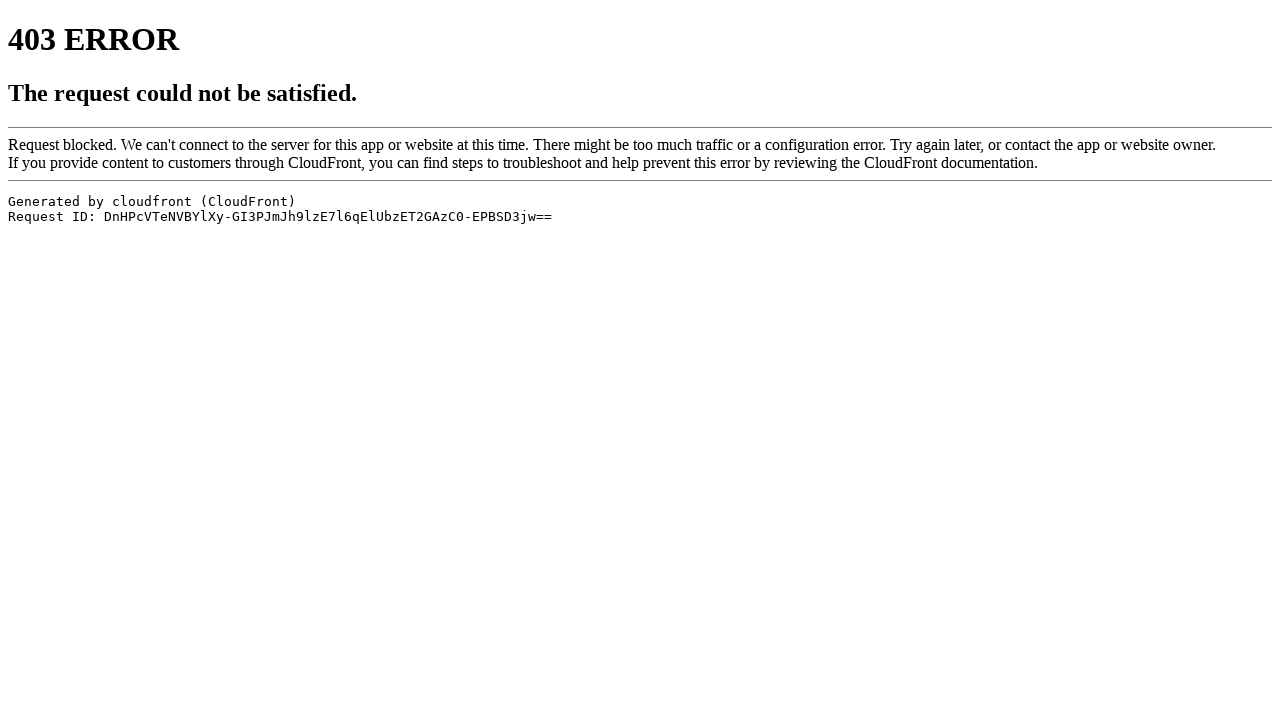

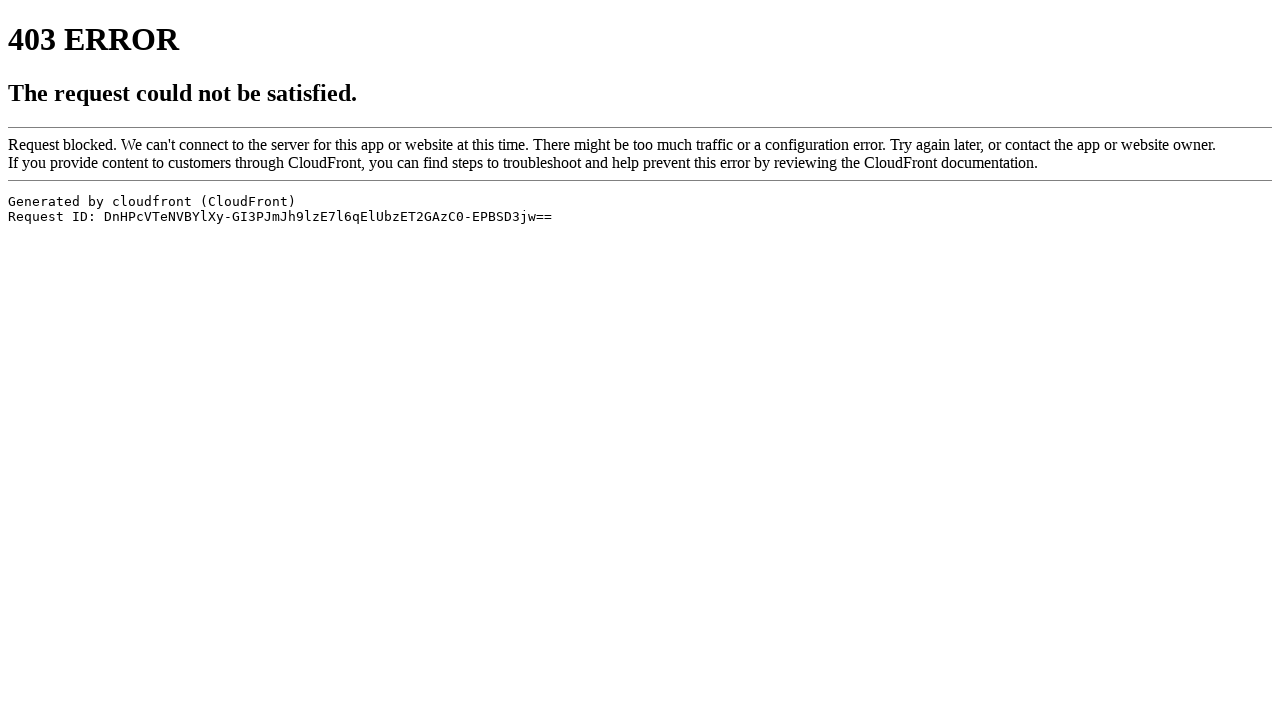